Tests the user registration form on ParaBank demo site by filling out all required fields (personal info, address, contact, and account credentials) and submitting the registration.

Starting URL: https://parabank.parasoft.com/parabank/register.htm

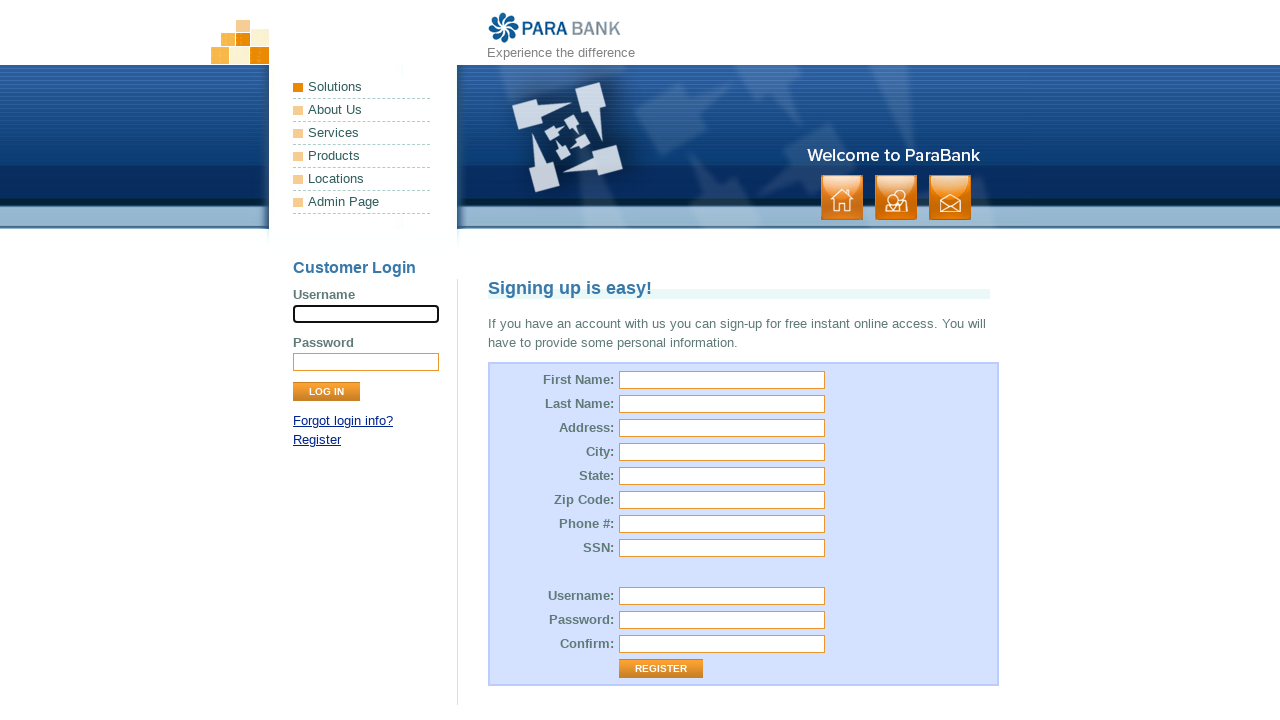

Filled first name field with 'John' on #customer\.firstName
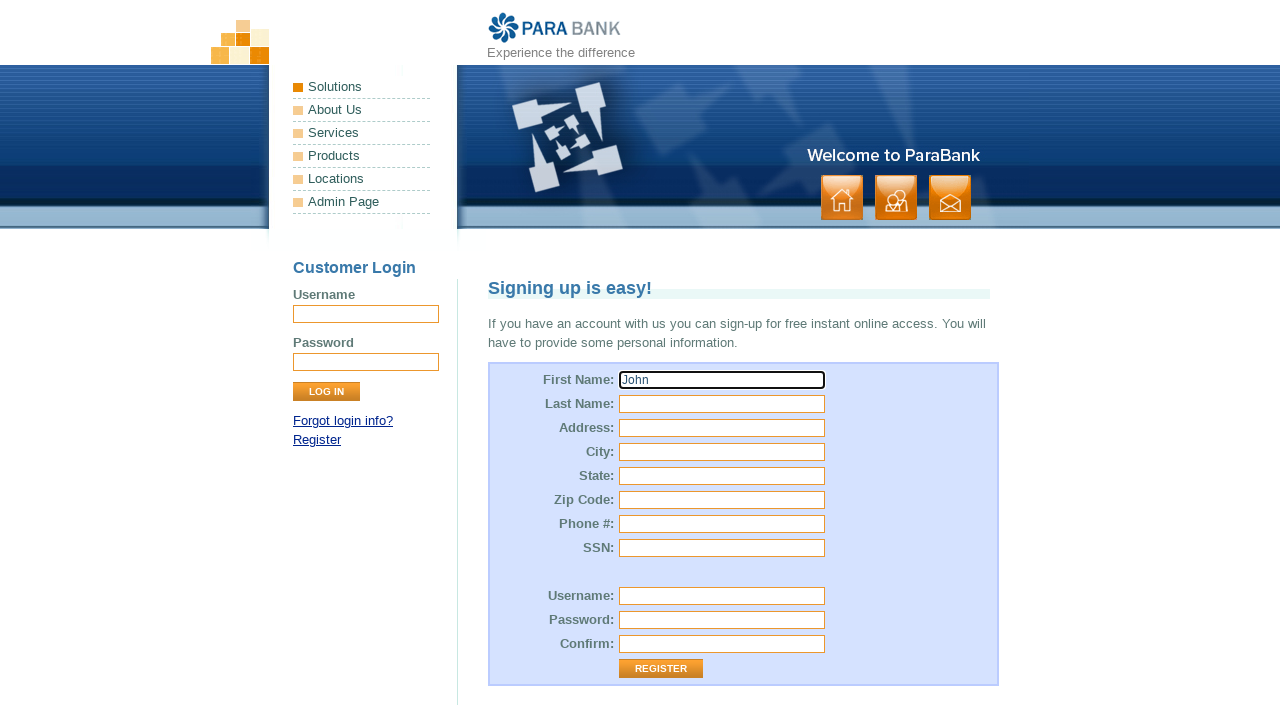

Filled last name field with 'ken' on #customer\.lastName
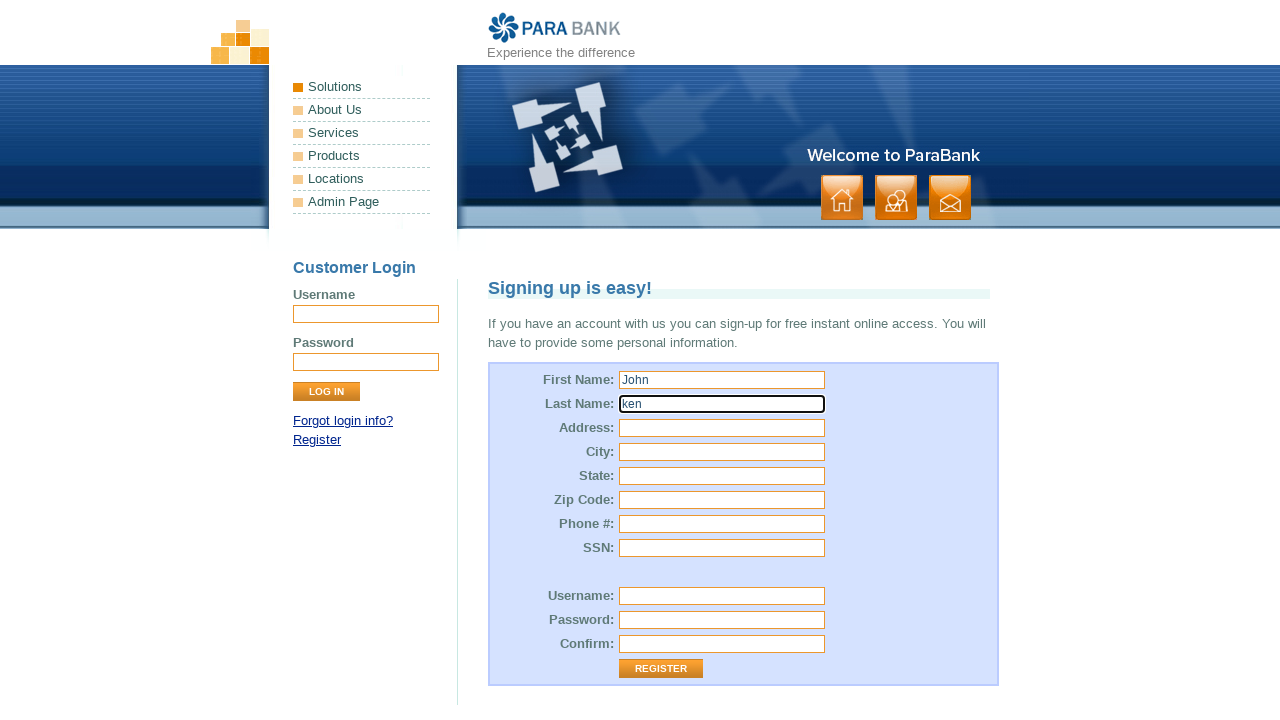

Filled street address field with '21 baker street' on #customer\.address\.street
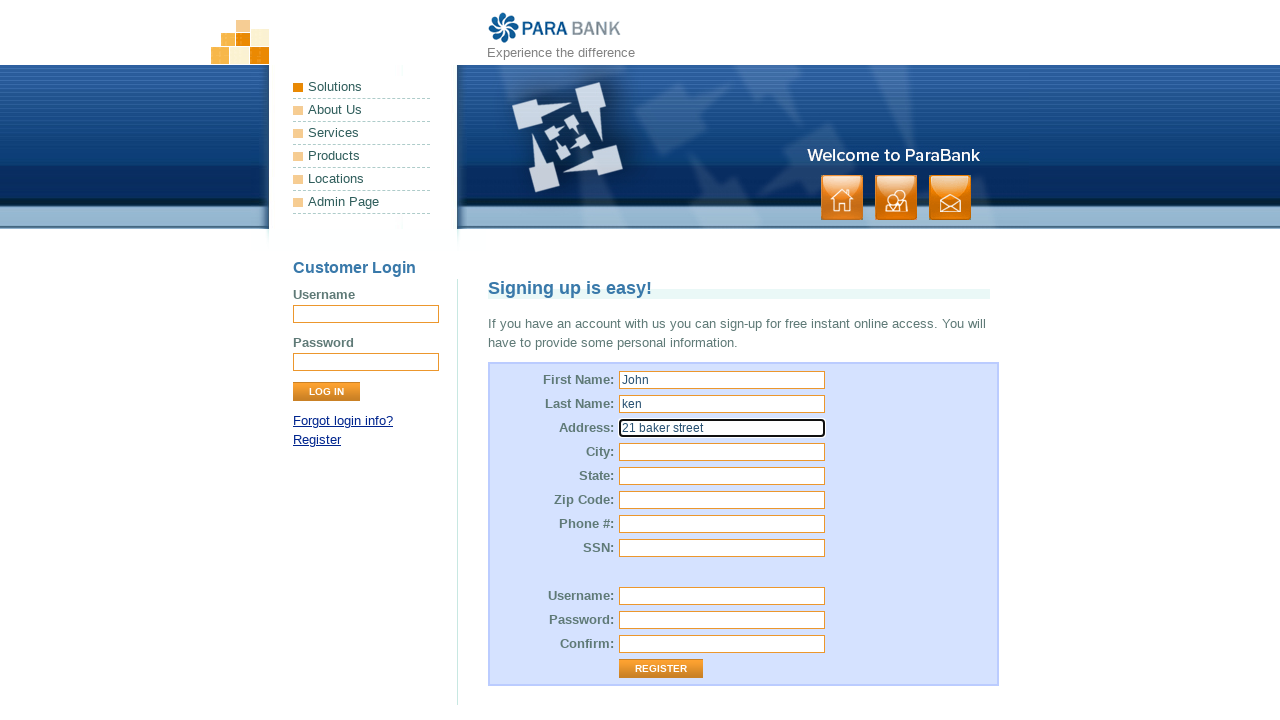

Filled city field with 'Newyork' on #customer\.address\.city
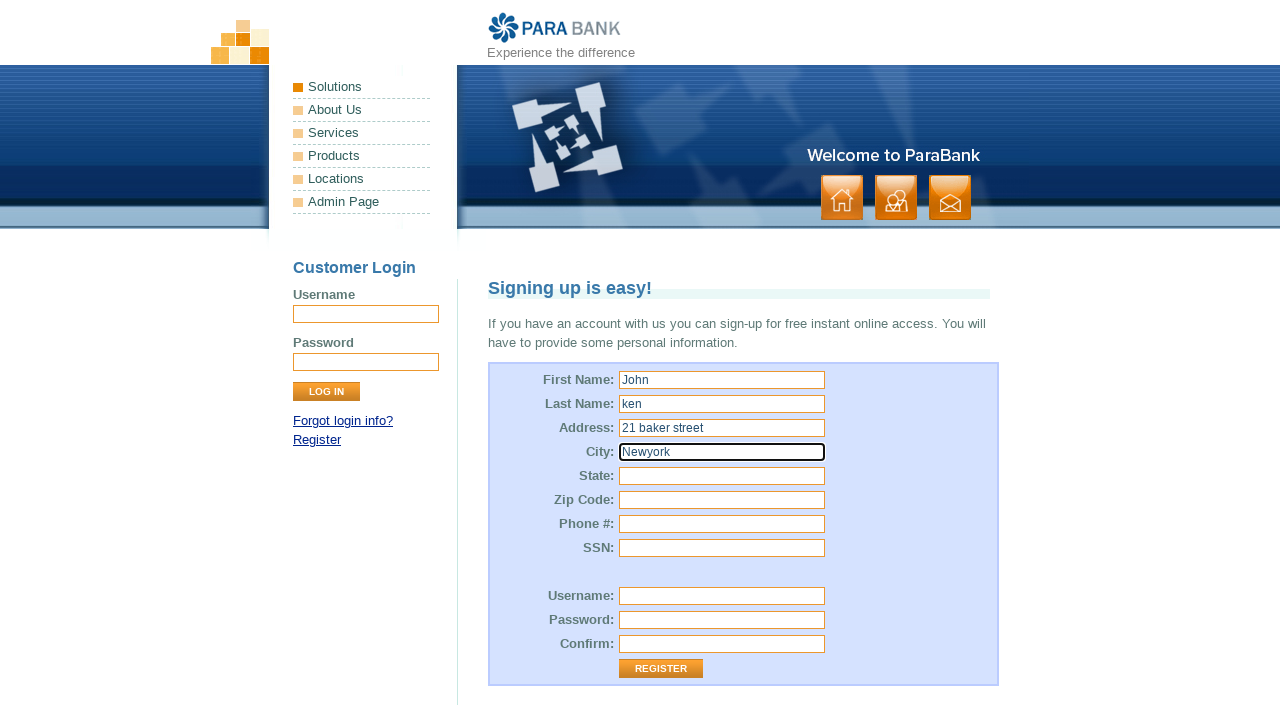

Filled state field with 'Nsw' on #customer\.address\.state
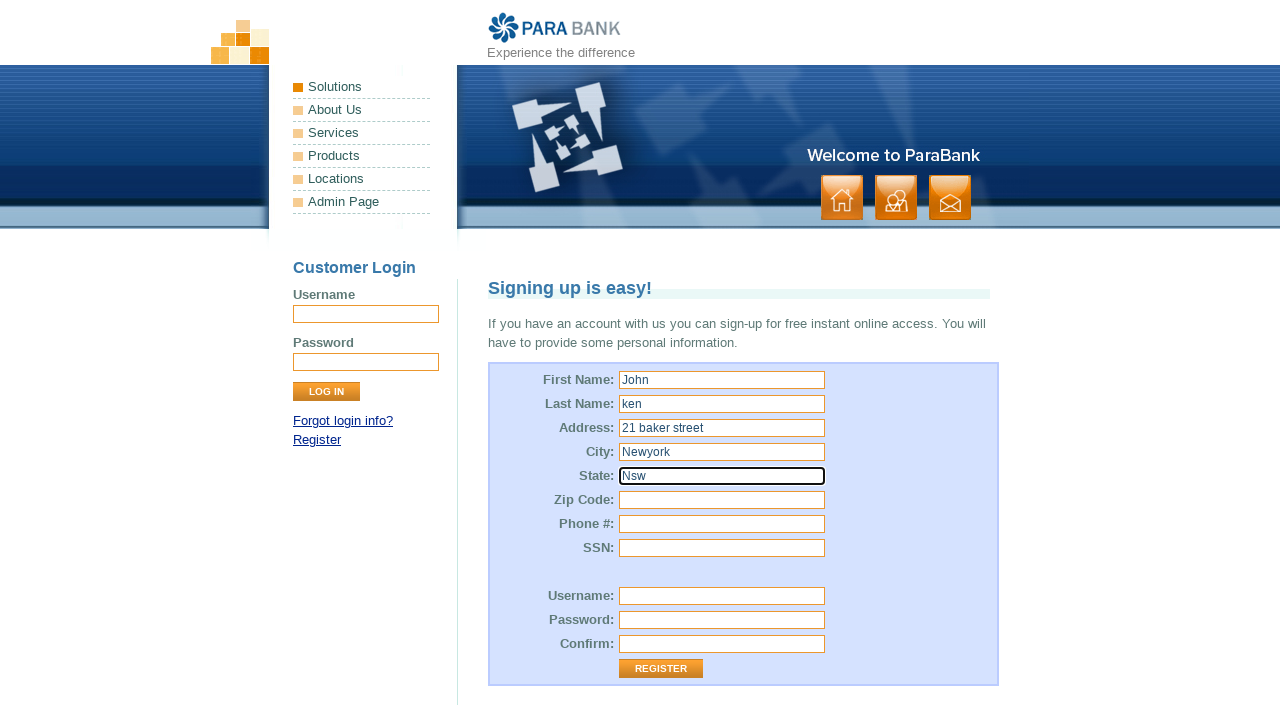

Filled zip code field with '2134' on #customer\.address\.zipCode
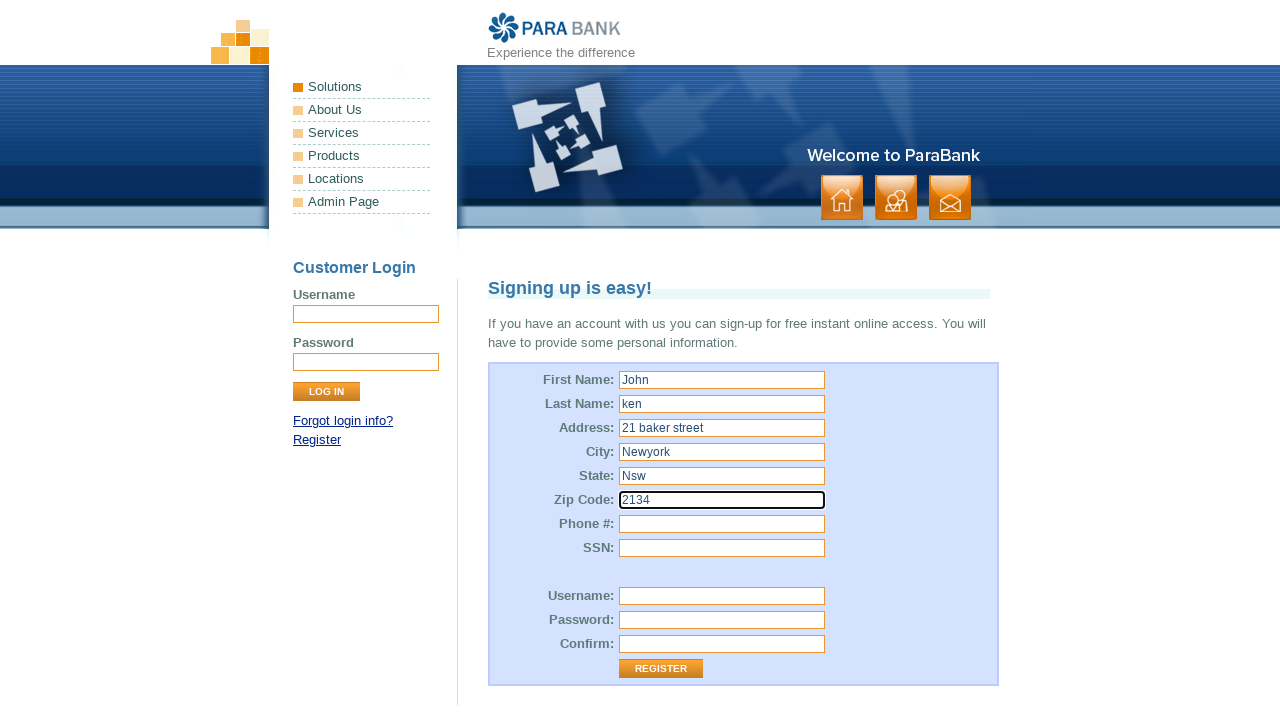

Filled phone number field with '0412345678' on #customer\.phoneNumber
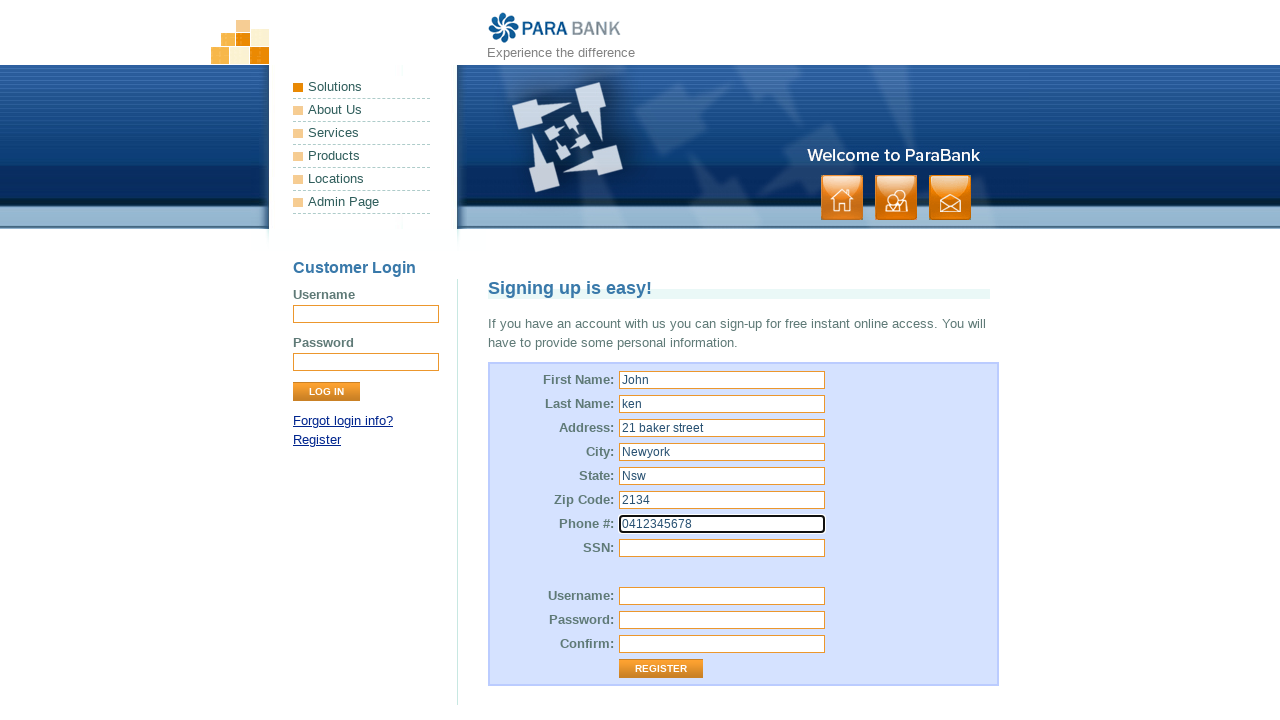

Filled SSN field with '123456' on #customer\.ssn
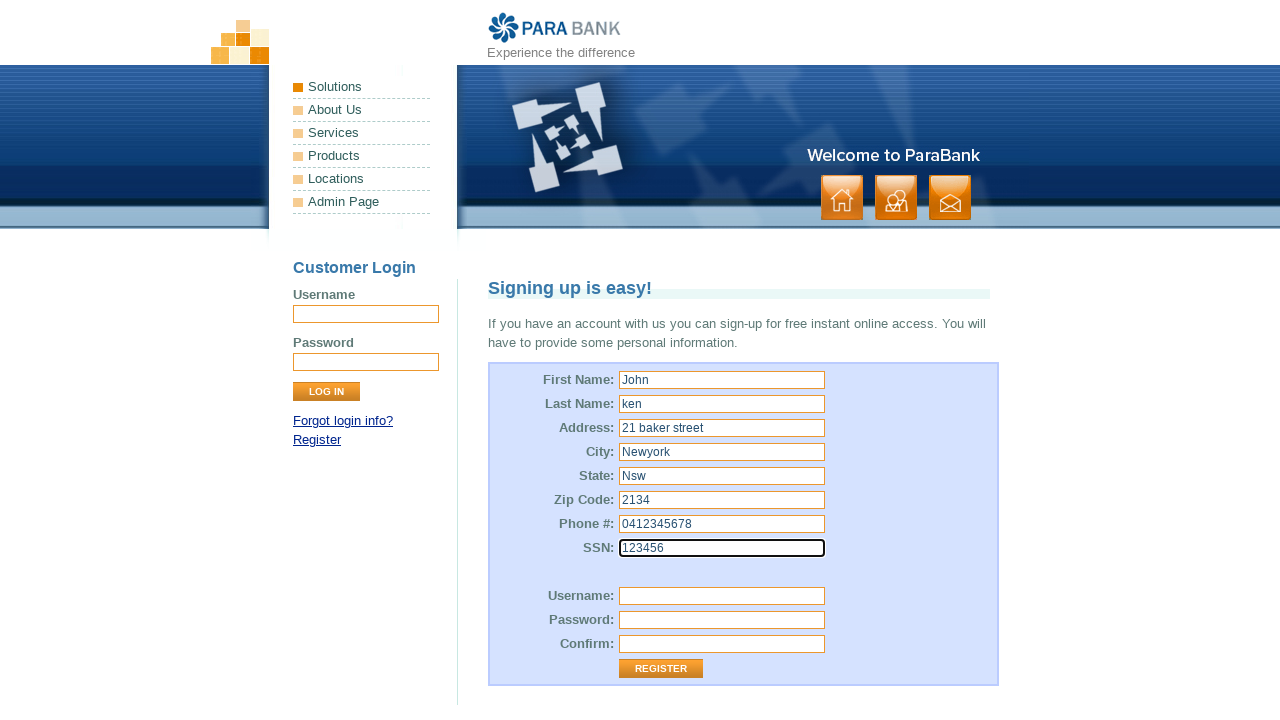

Filled username field with 'john123' on #customer\.username
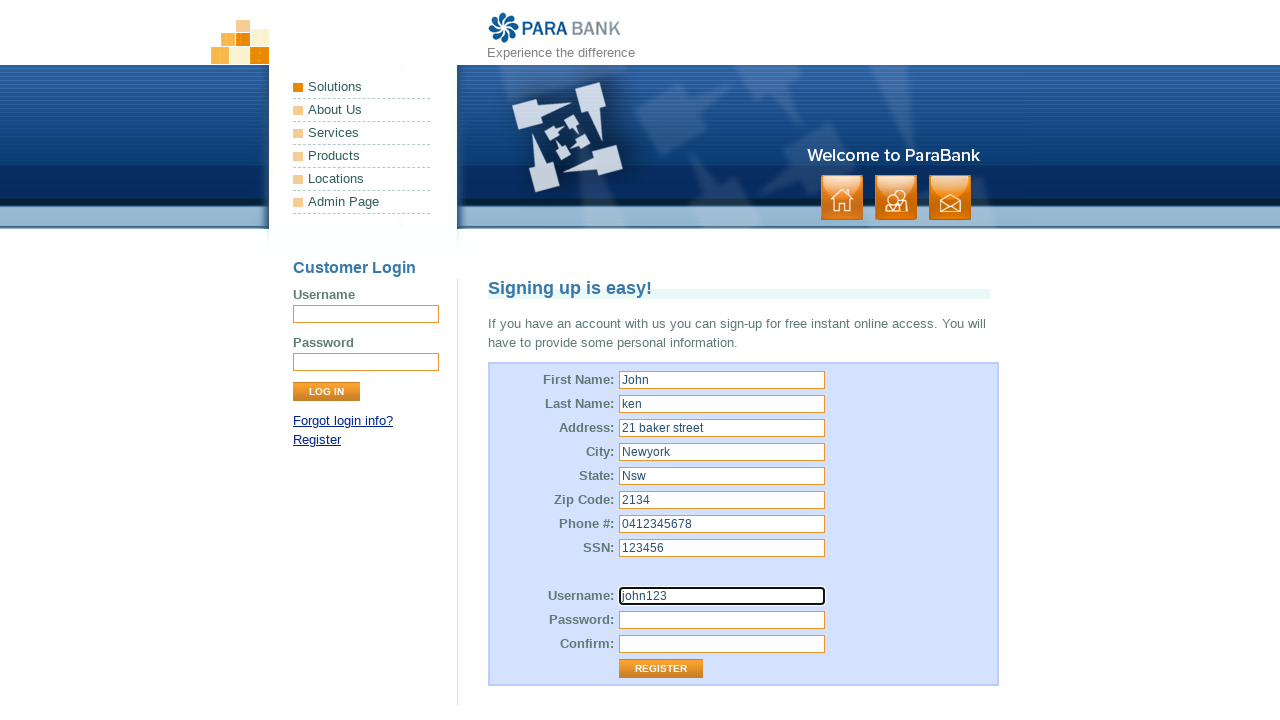

Filled password field with '123456' on #customer\.password
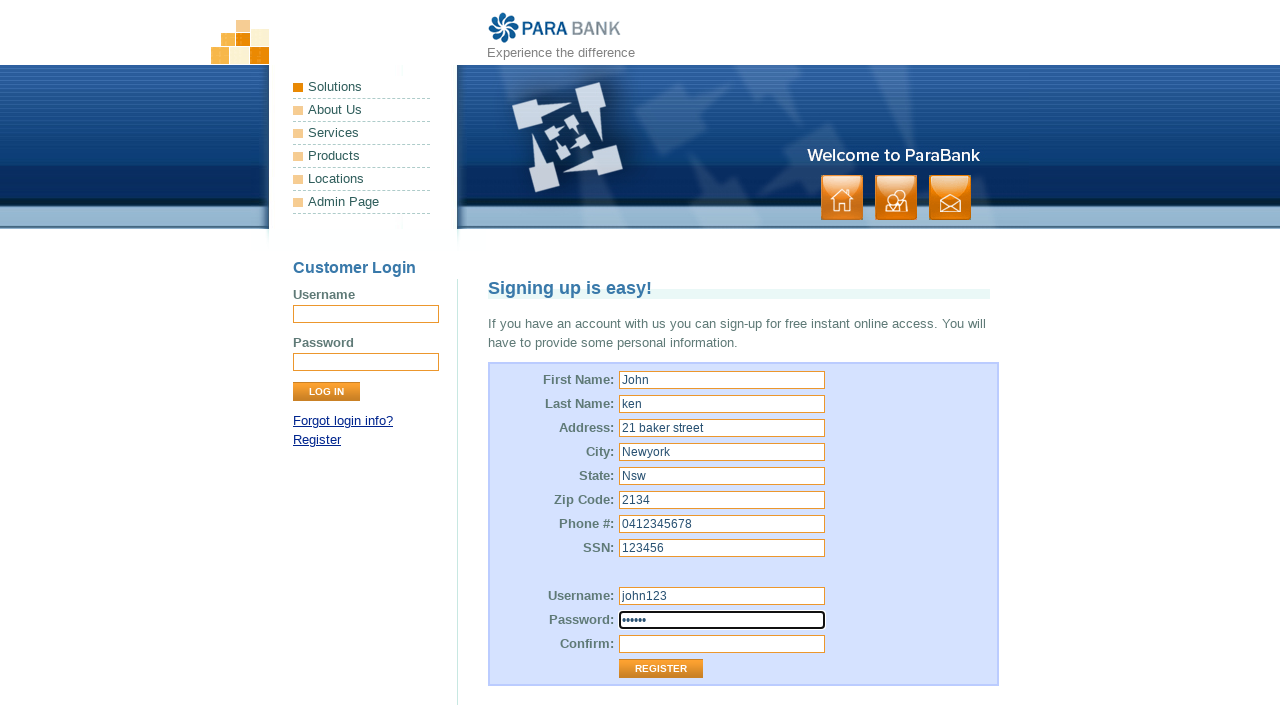

Filled repeated password field with '123456' on #repeatedPassword
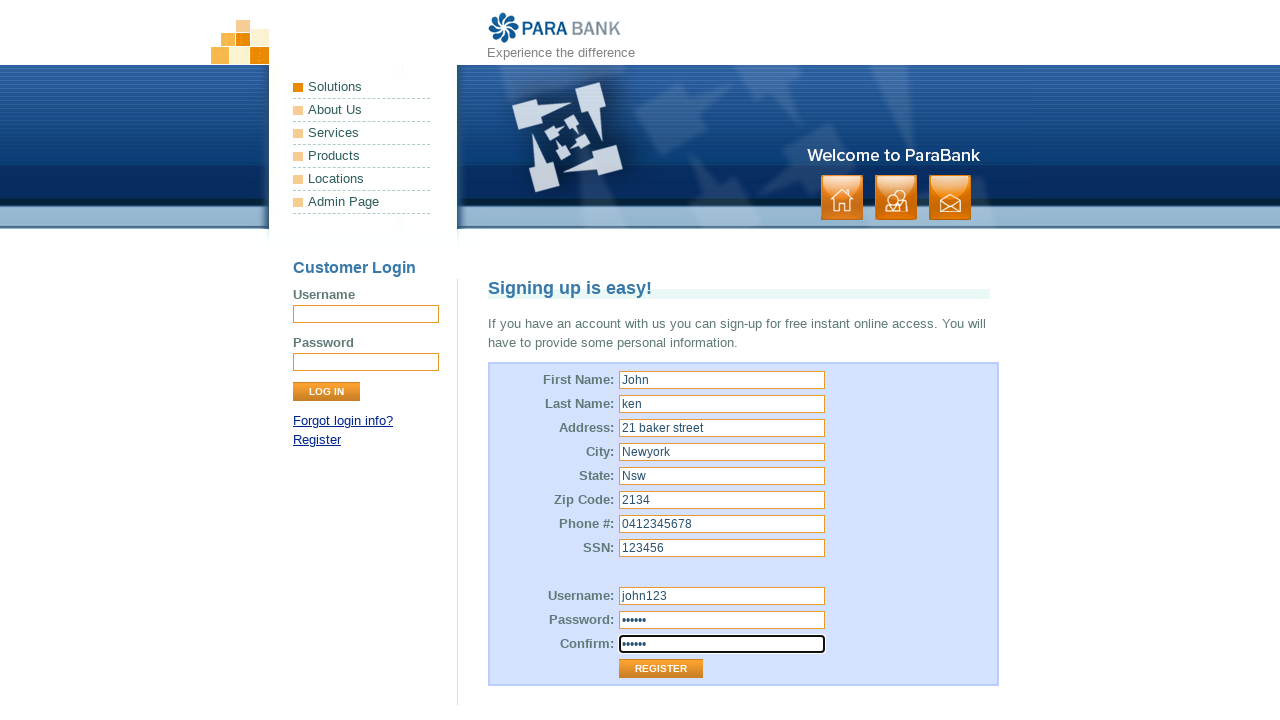

Clicked Register button to submit the form at (661, 669) on input[value='Register']
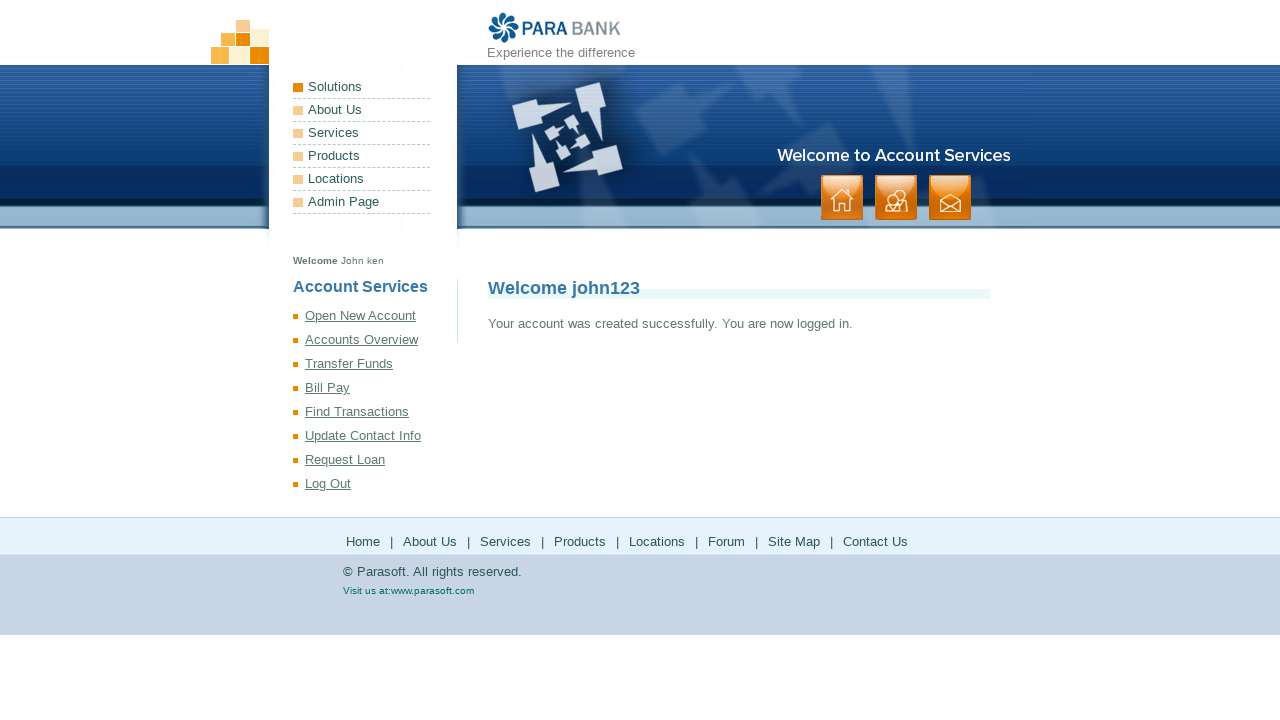

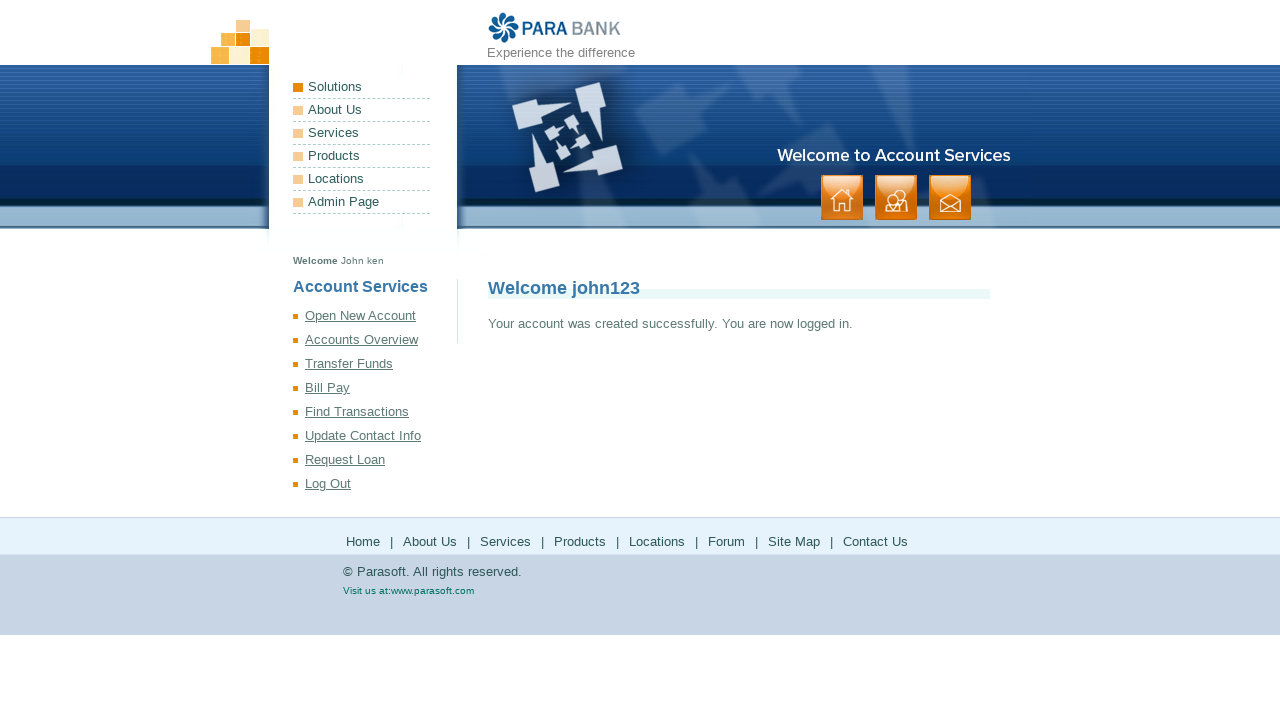